Tests a practice Angular form by checking a checkbox, selecting radio button, choosing a dropdown option, filling a password field, submitting the form, then navigating to the Shop page and adding a Nokia Edge product to cart.

Starting URL: https://rahulshettyacademy.com/angularpractice/

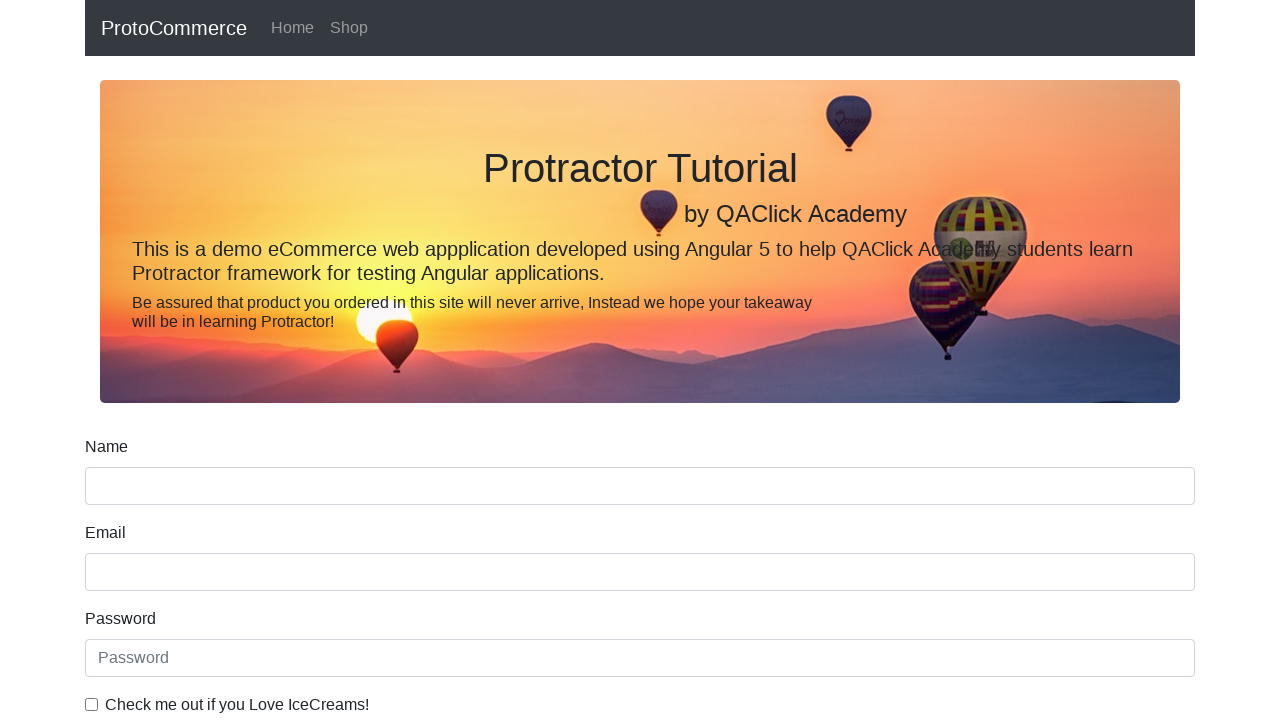

Checked ice cream checkbox at (92, 704) on internal:label="Check me out if you Love IceCreams!"i
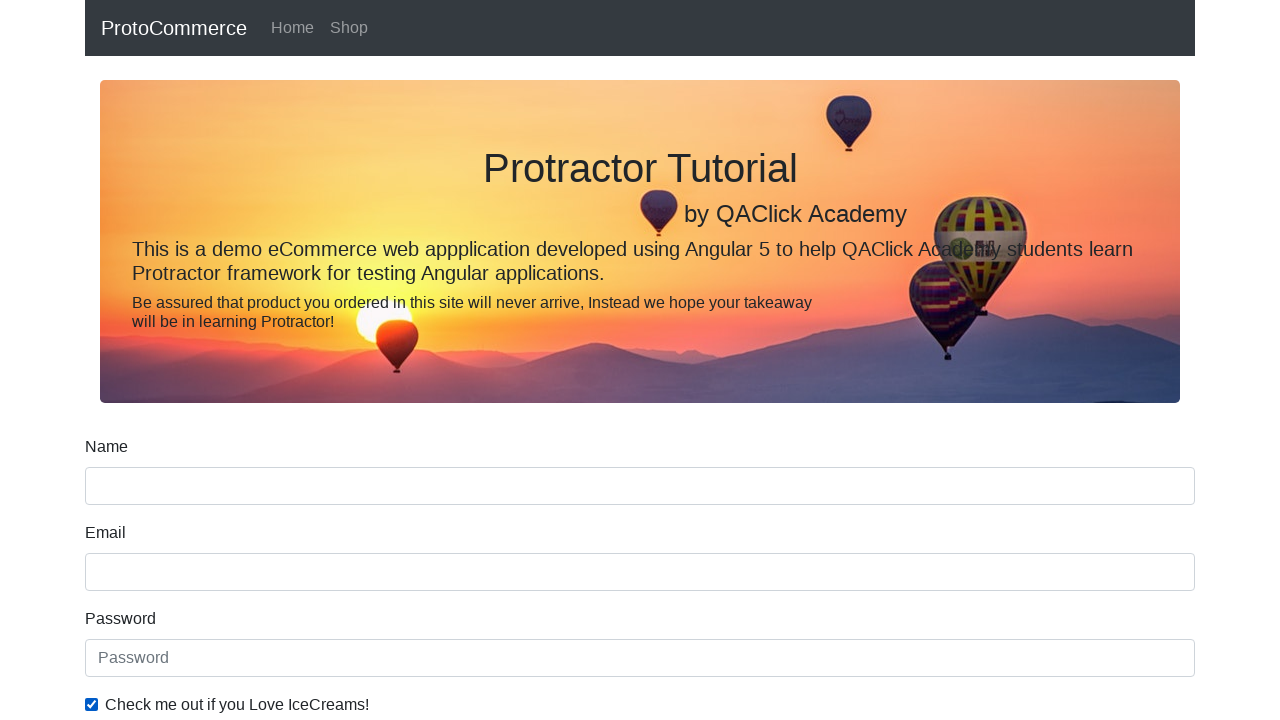

Selected Employed radio button at (326, 360) on internal:label="Employed"i
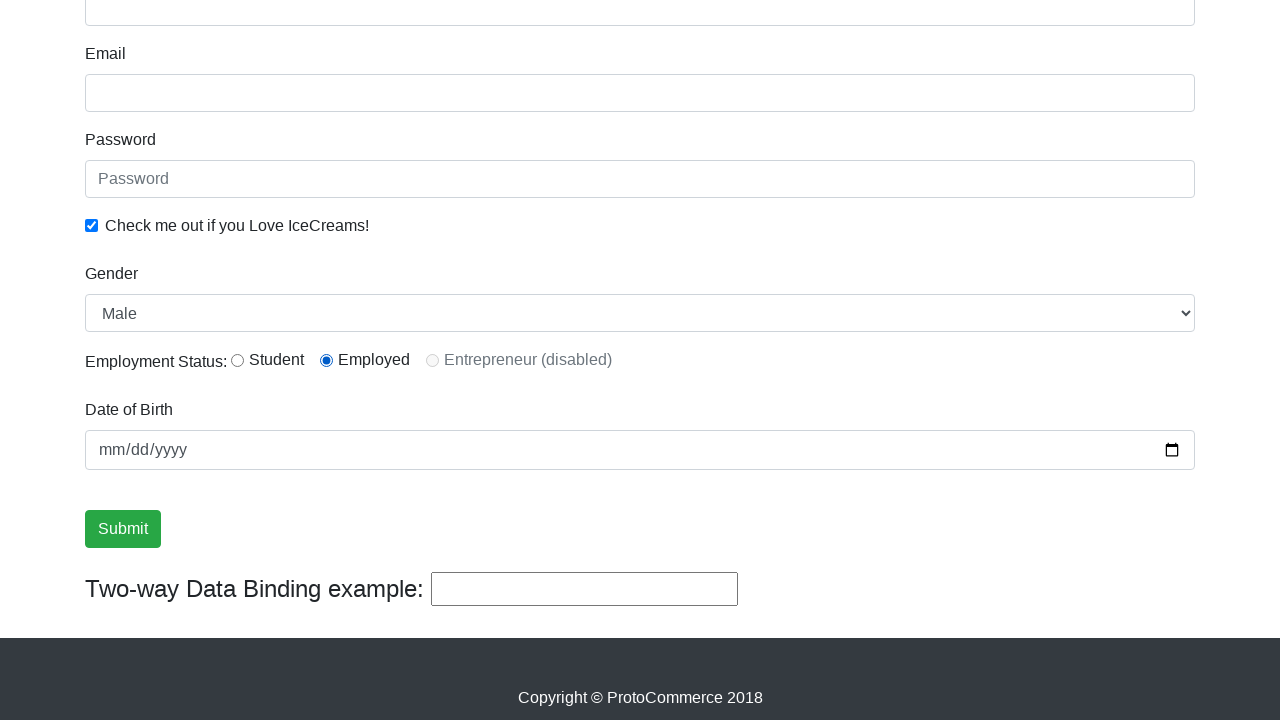

Selected Female from Gender dropdown on internal:label="Gender"i
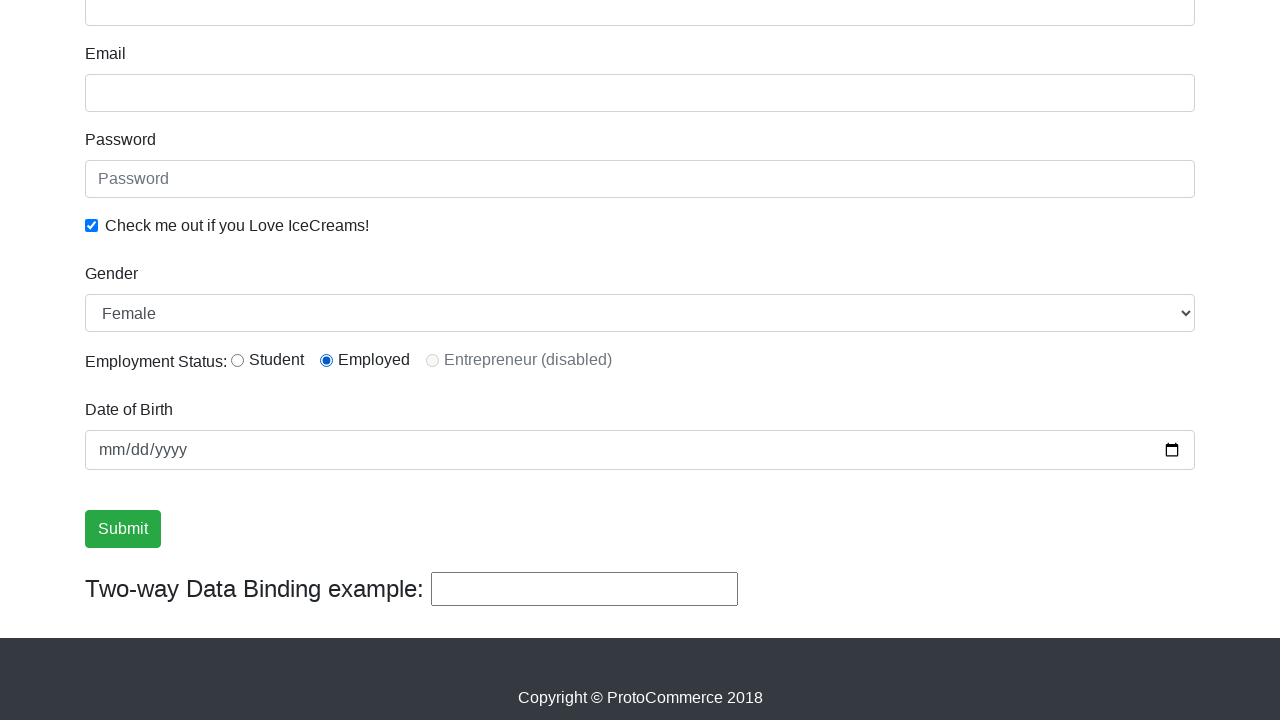

Filled password field with 'abc123' on internal:attr=[placeholder="Password"i]
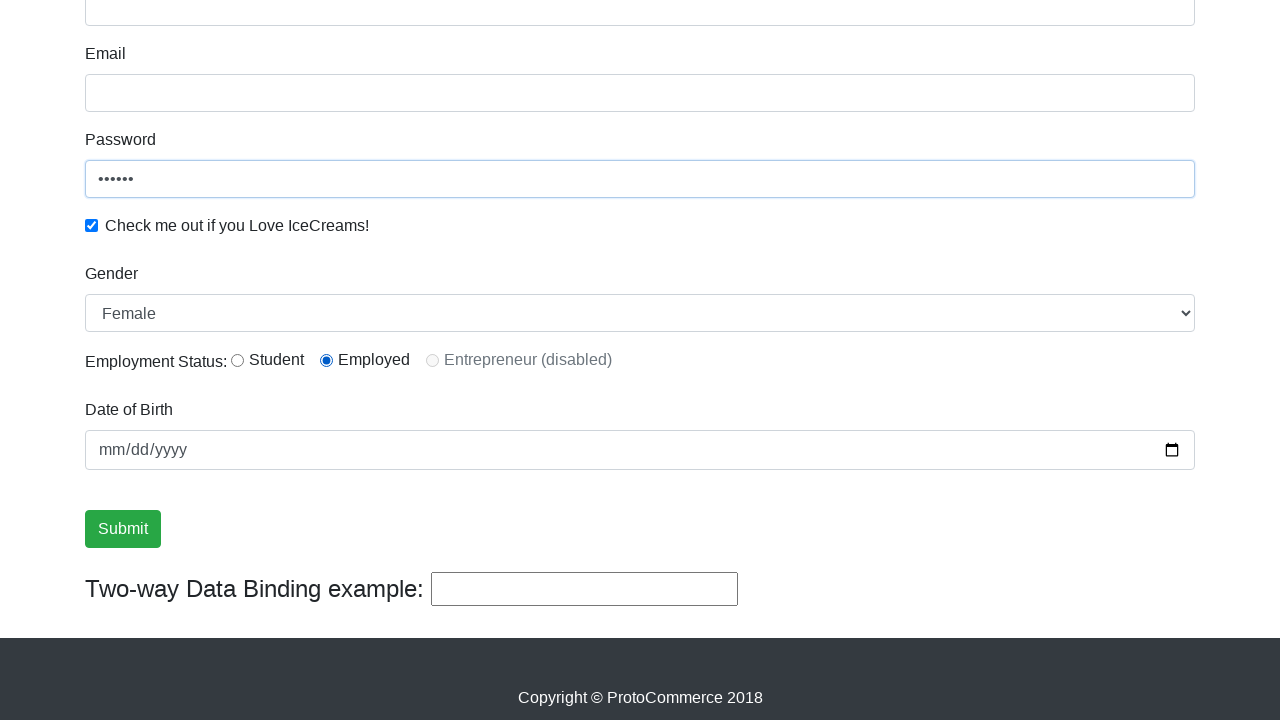

Clicked Submit button to submit the form at (123, 529) on internal:role=button[name="Submit"i]
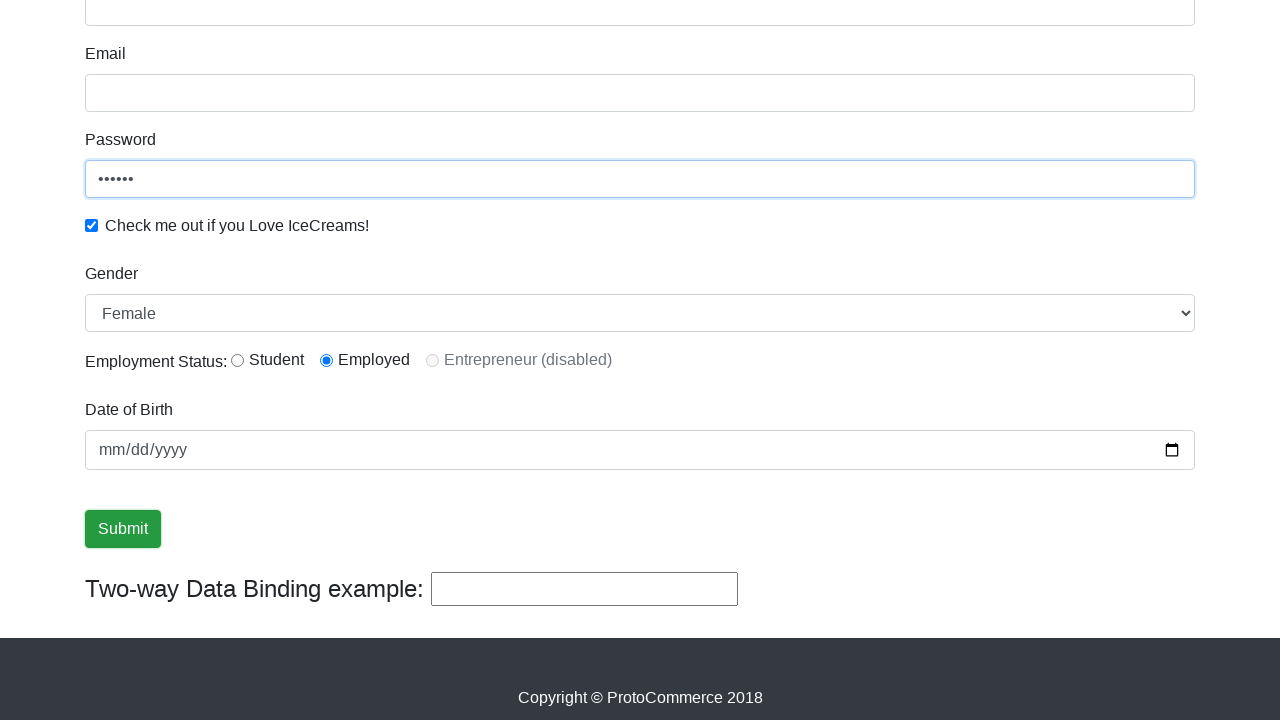

Verified success message is visible
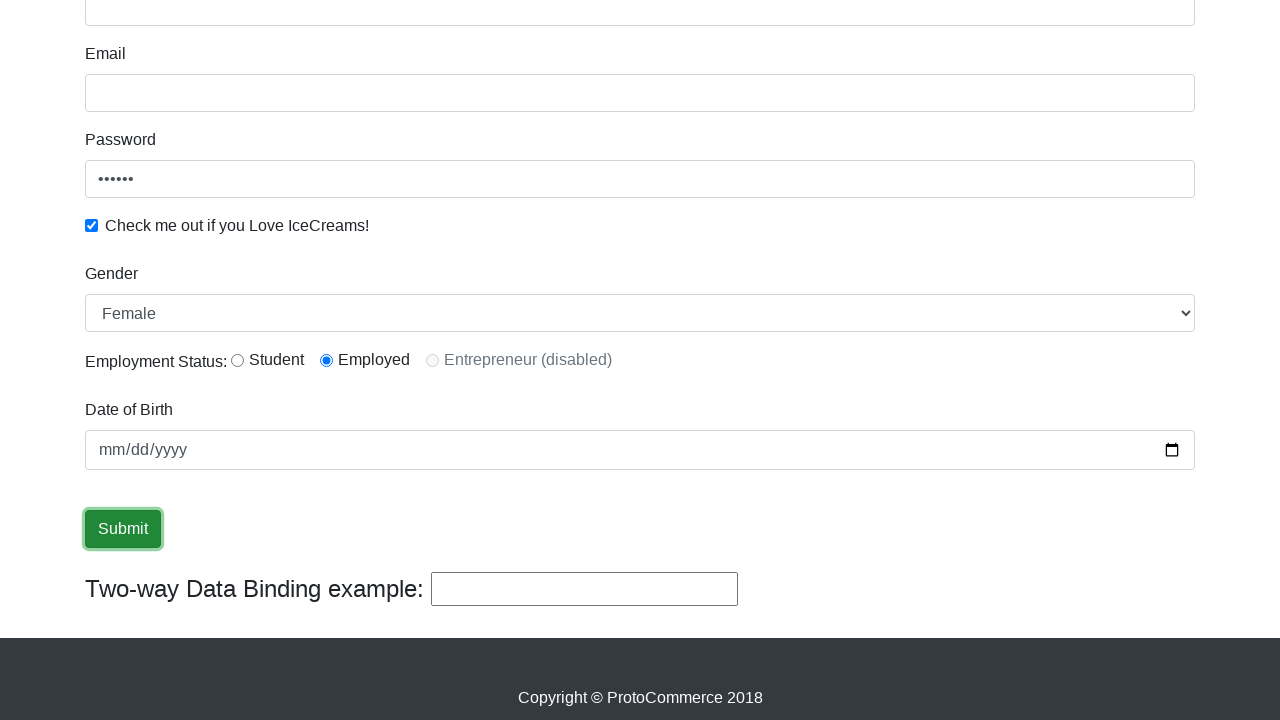

Clicked Shop link to navigate to shop page at (349, 28) on internal:role=link[name="Shop"i]
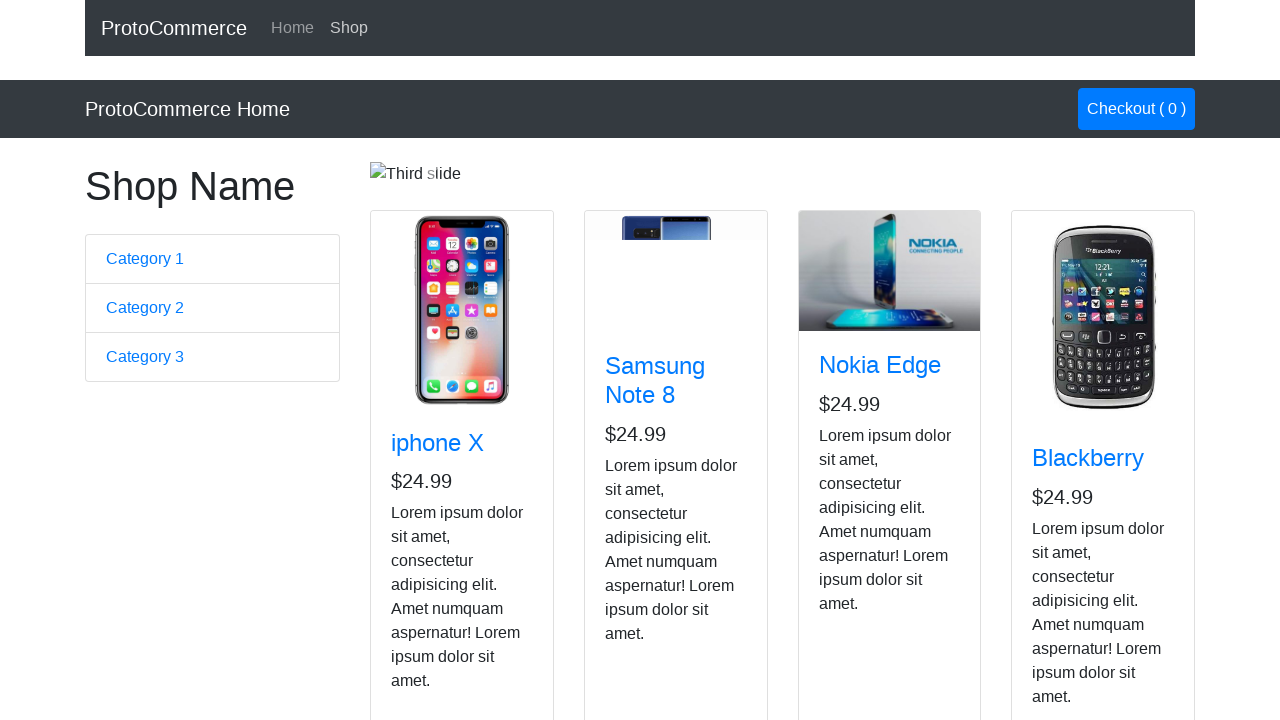

Clicked Add button on Nokia Edge product to add to cart at (854, 528) on app-card >> internal:has-text="Nokia Edge"i >> internal:role=button
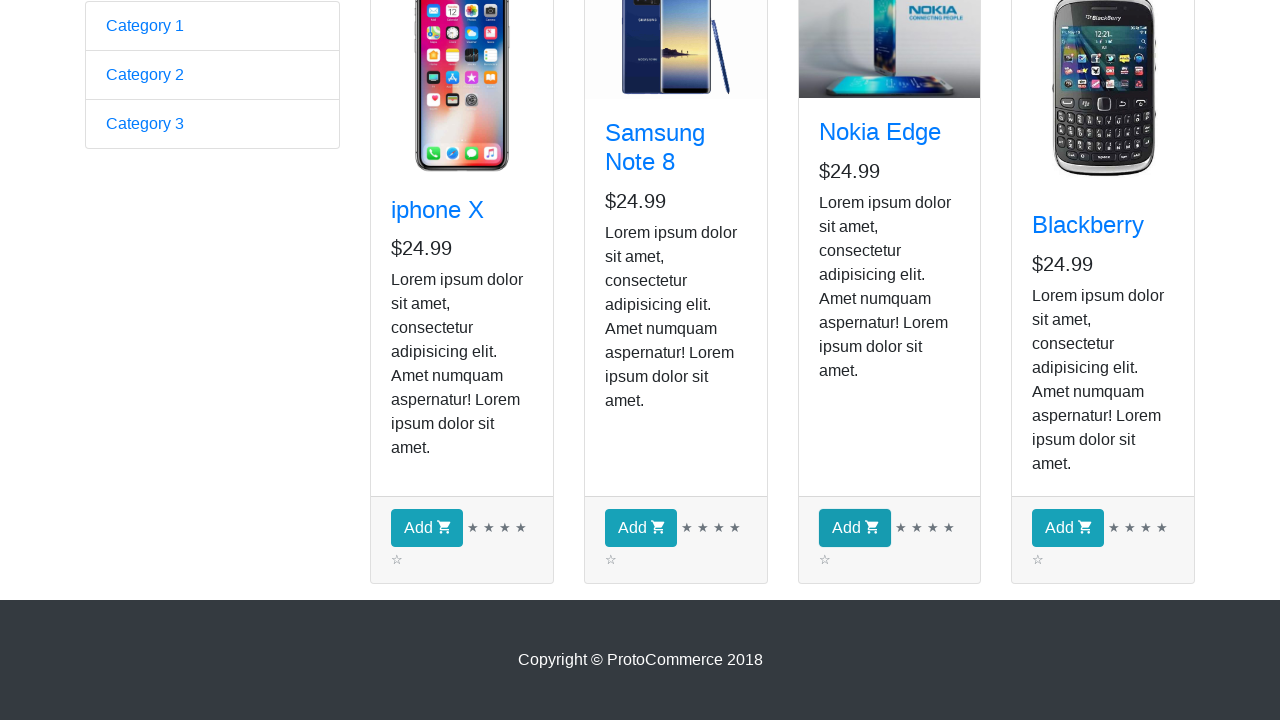

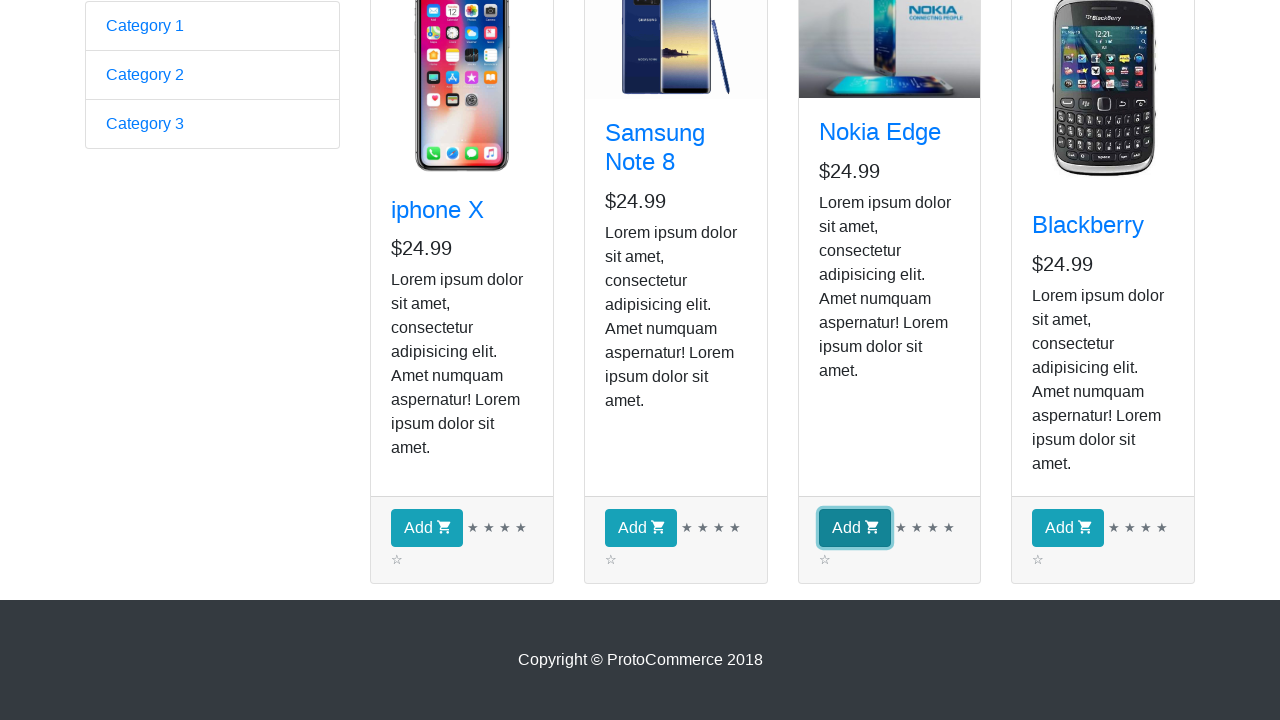